Tests jQuery UI drag and drop functionality by dragging an element and dropping it onto a target area

Starting URL: https://jqueryui.com/droppable/

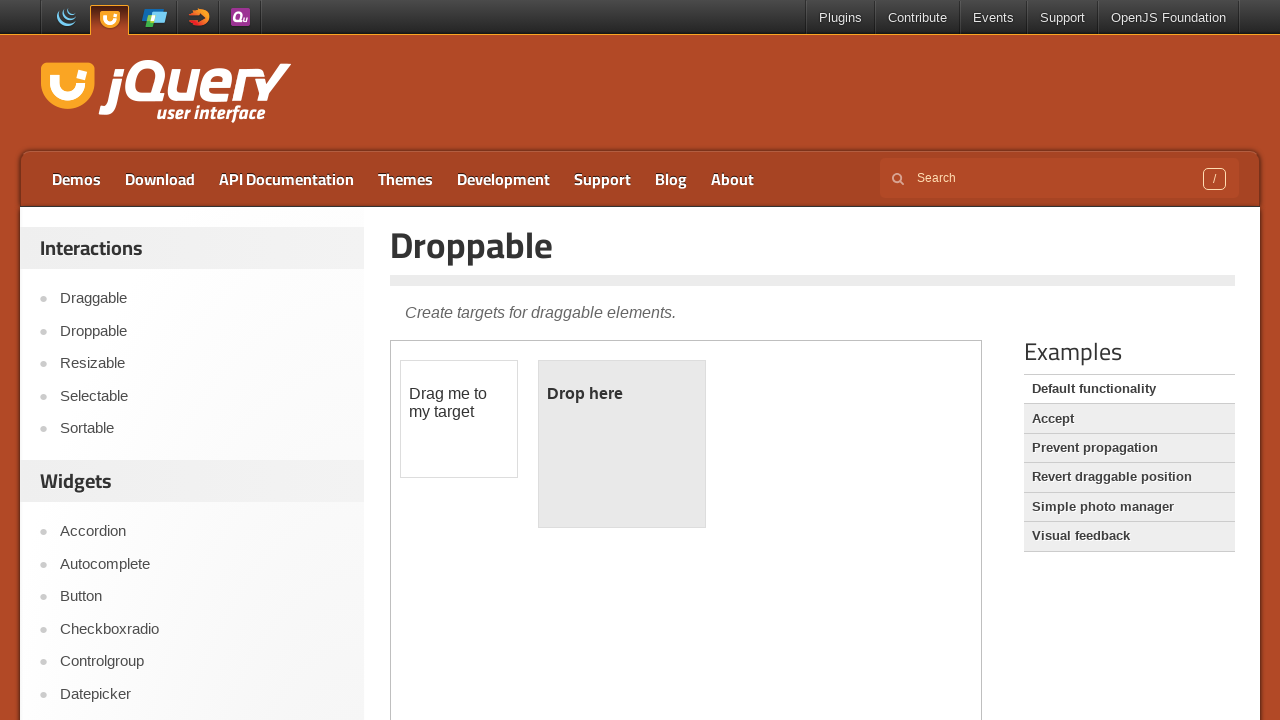

Located iframe containing draggable elements
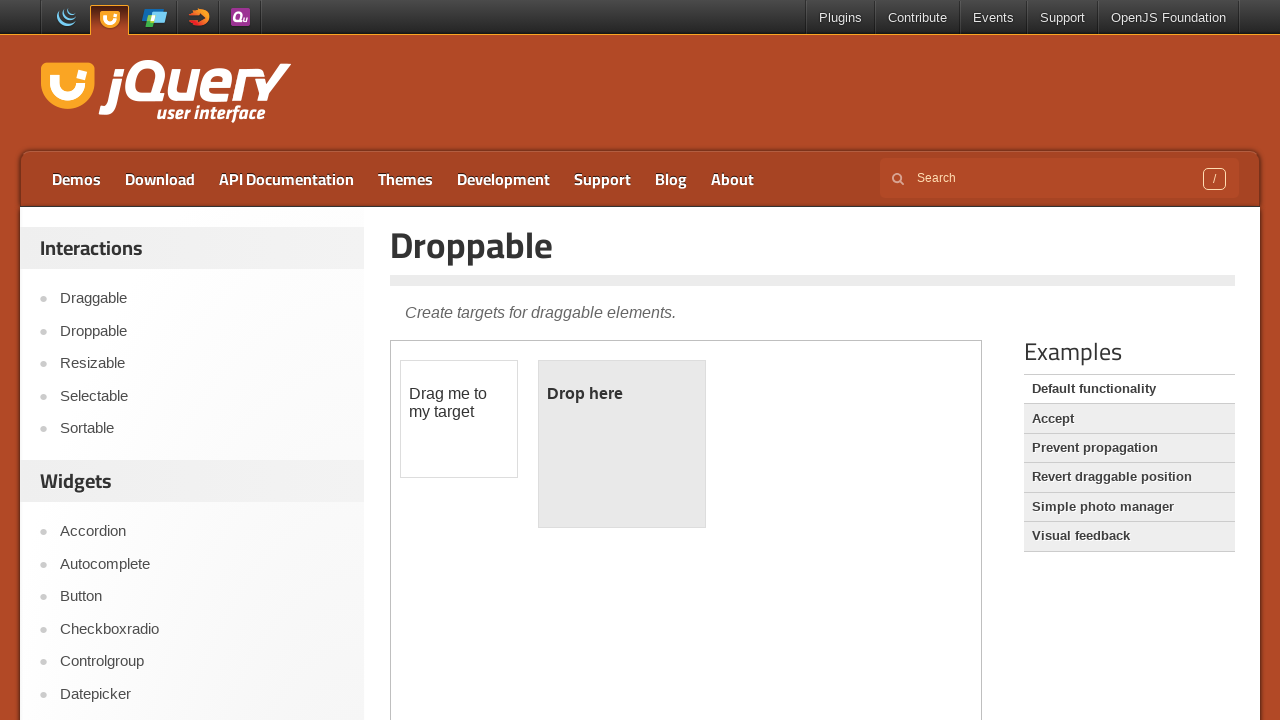

Located draggable element with id 'draggable'
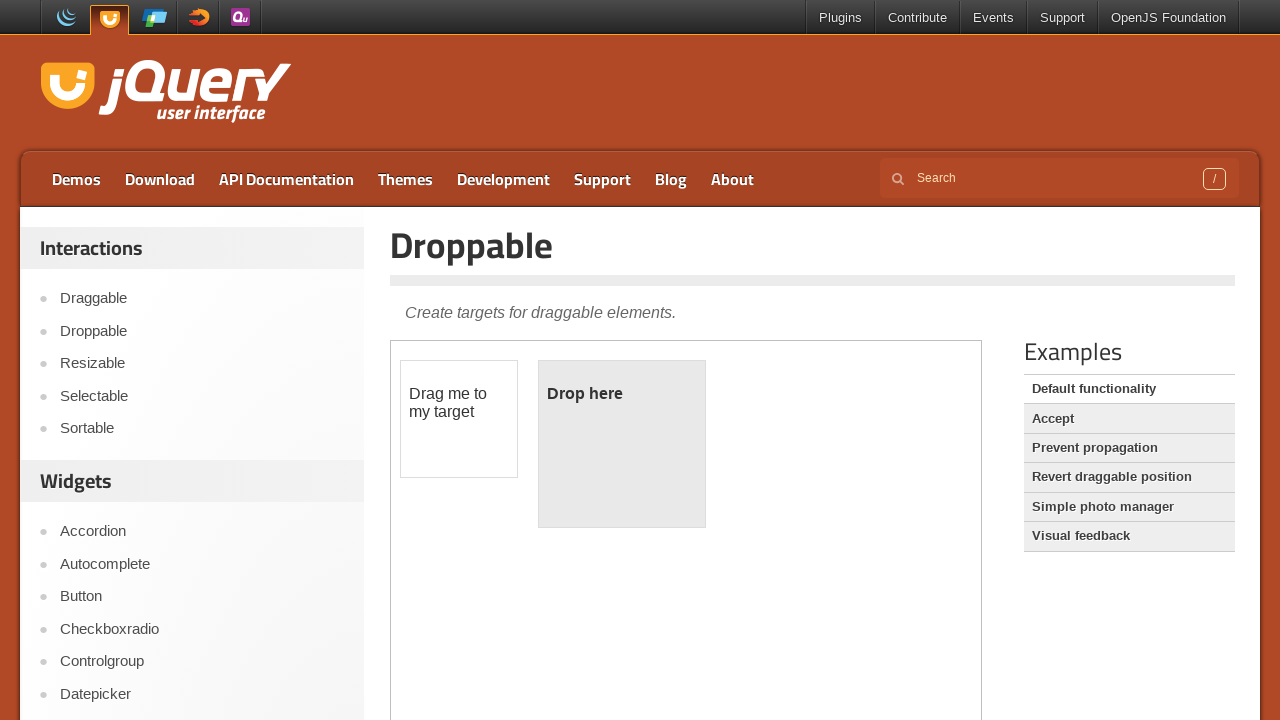

Located droppable target element with id 'droppable'
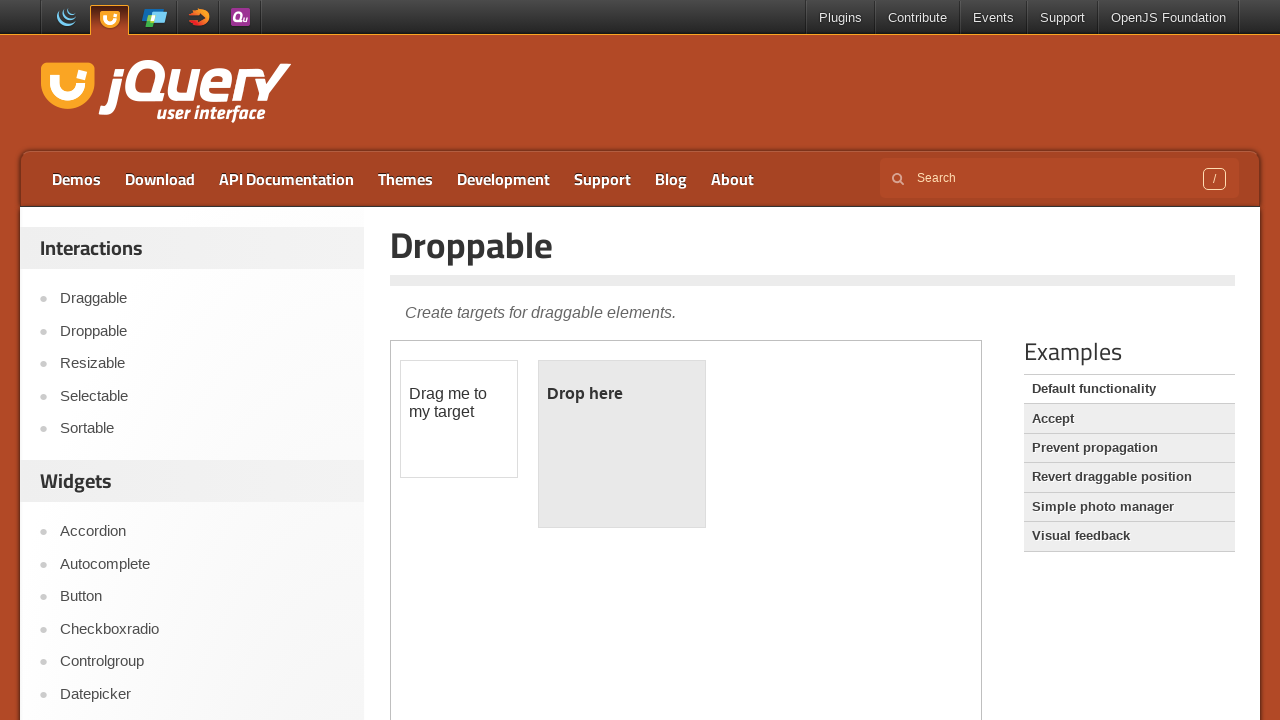

Dragged element onto droppable target at (622, 444)
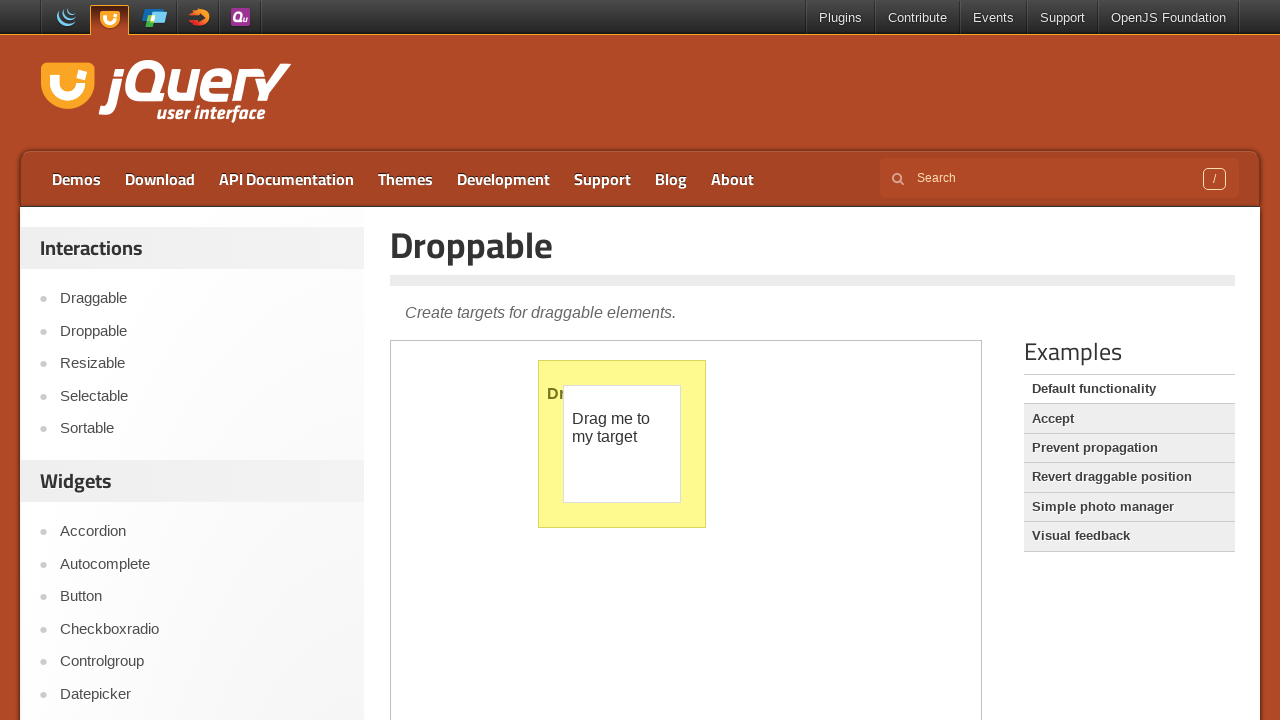

Drop operation successful - droppable element text changed to 'Dropped!'
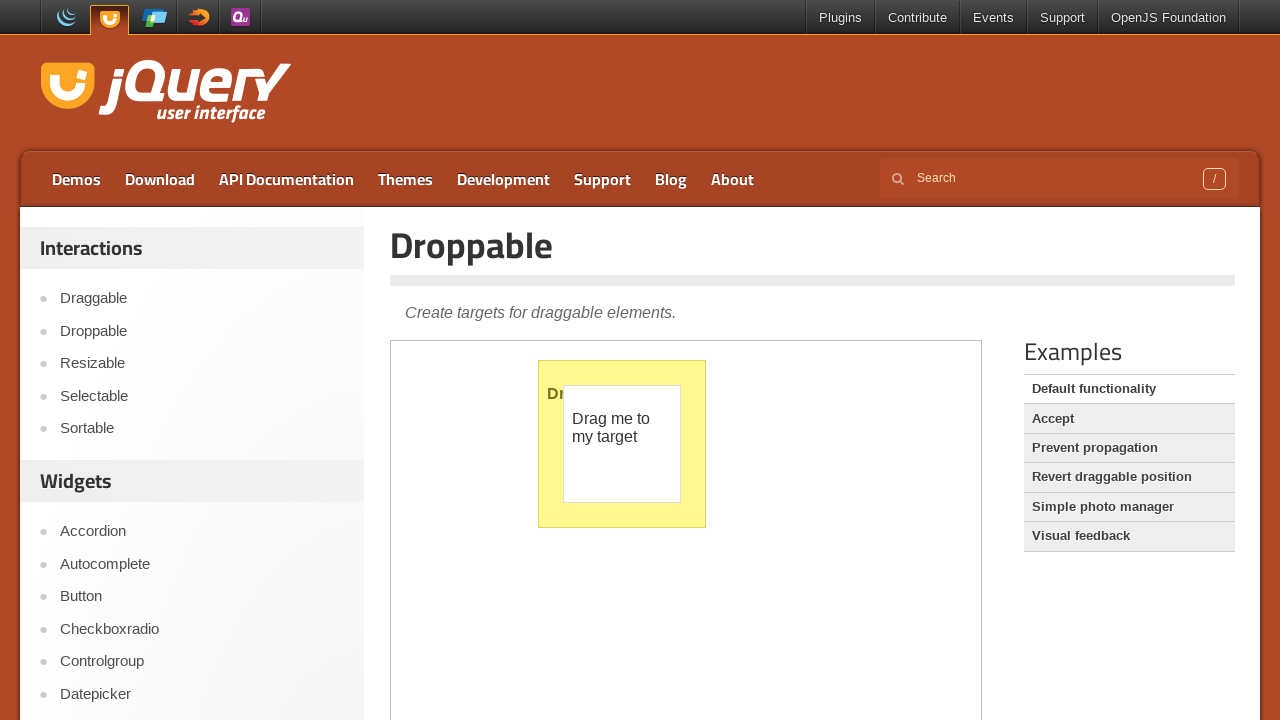

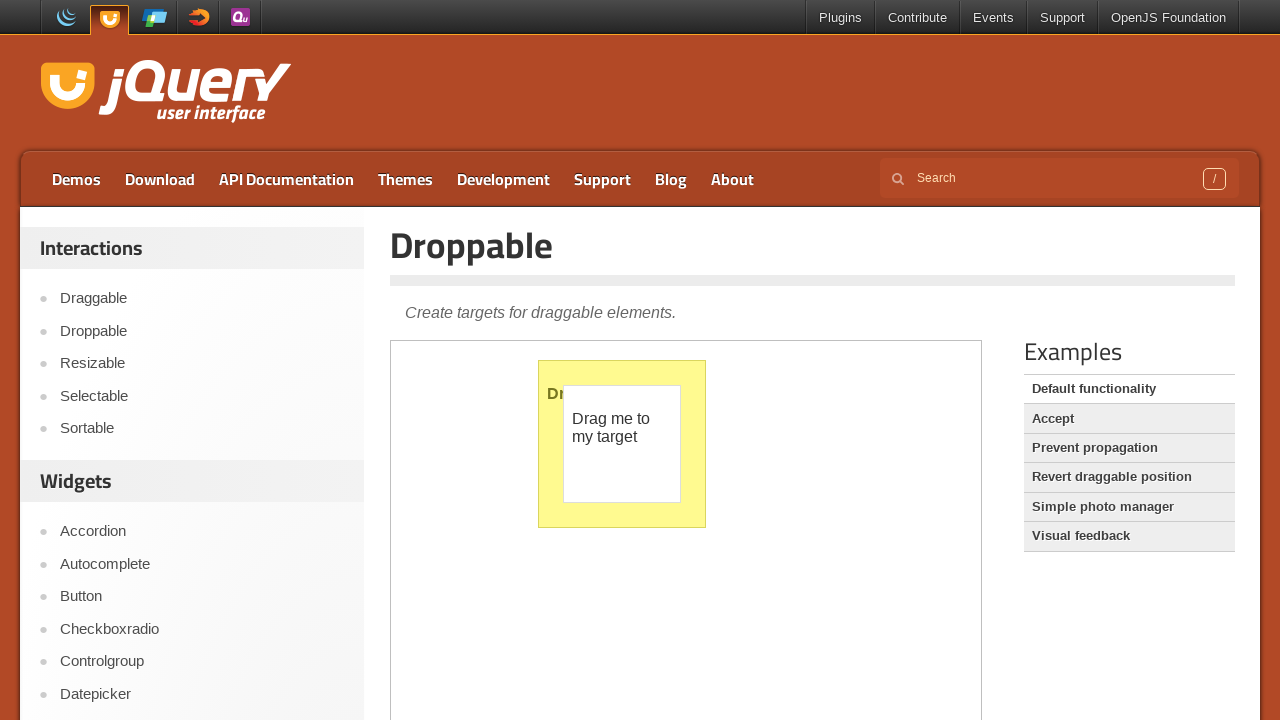